Navigates to an Angular demo application and clicks on the library button to test navigation functionality

Starting URL: https://rahulshettyacademy.com/angularAppdemo/

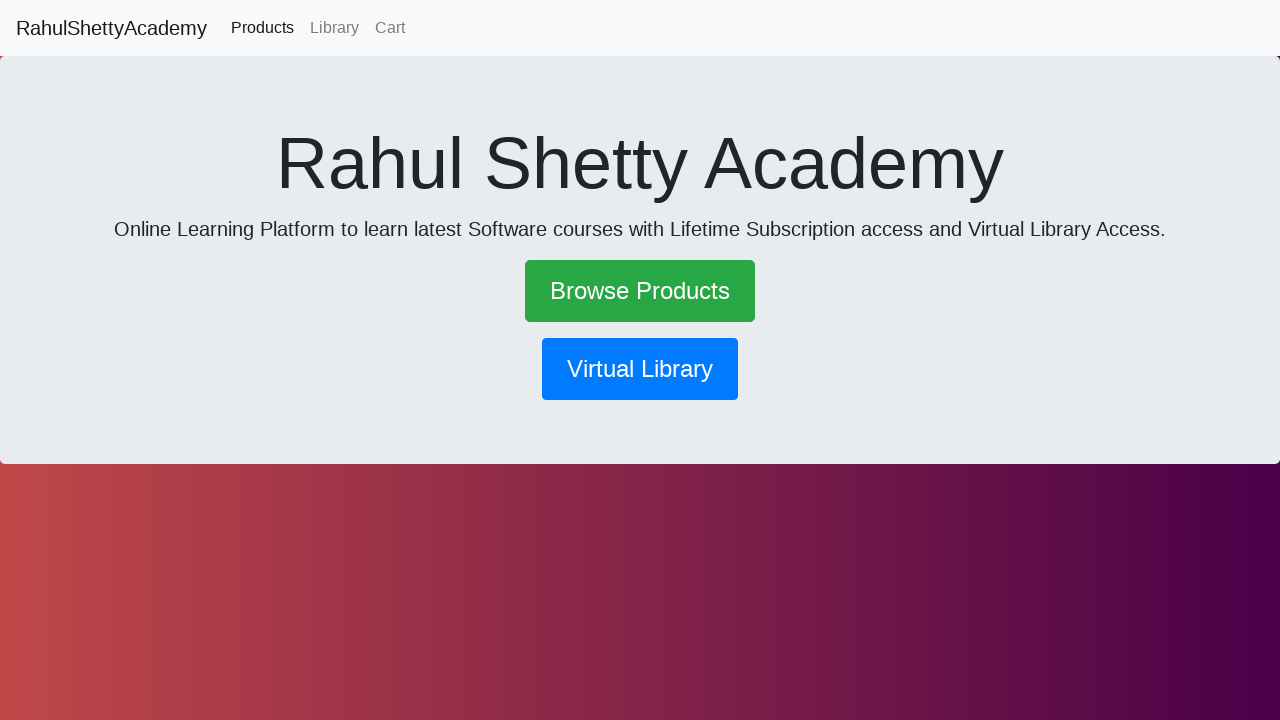

Clicked the library navigation button at (640, 369) on button[routerlink='/library']
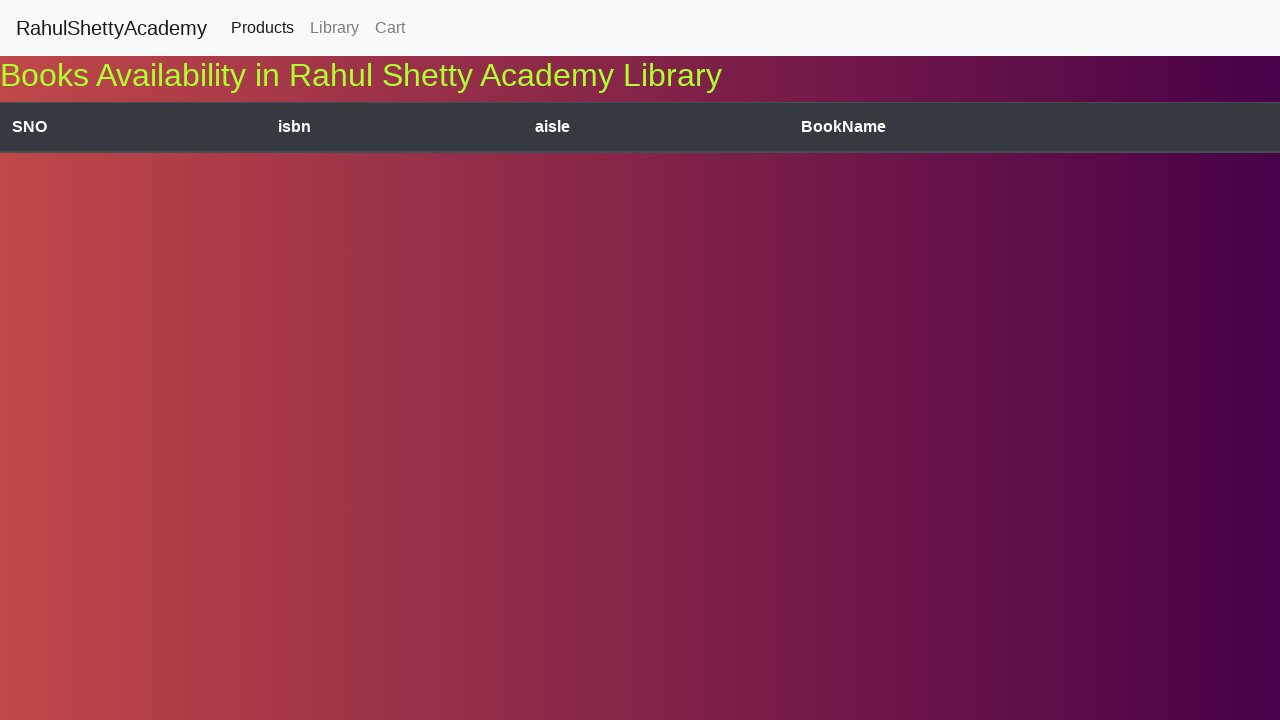

Waited for navigation to complete
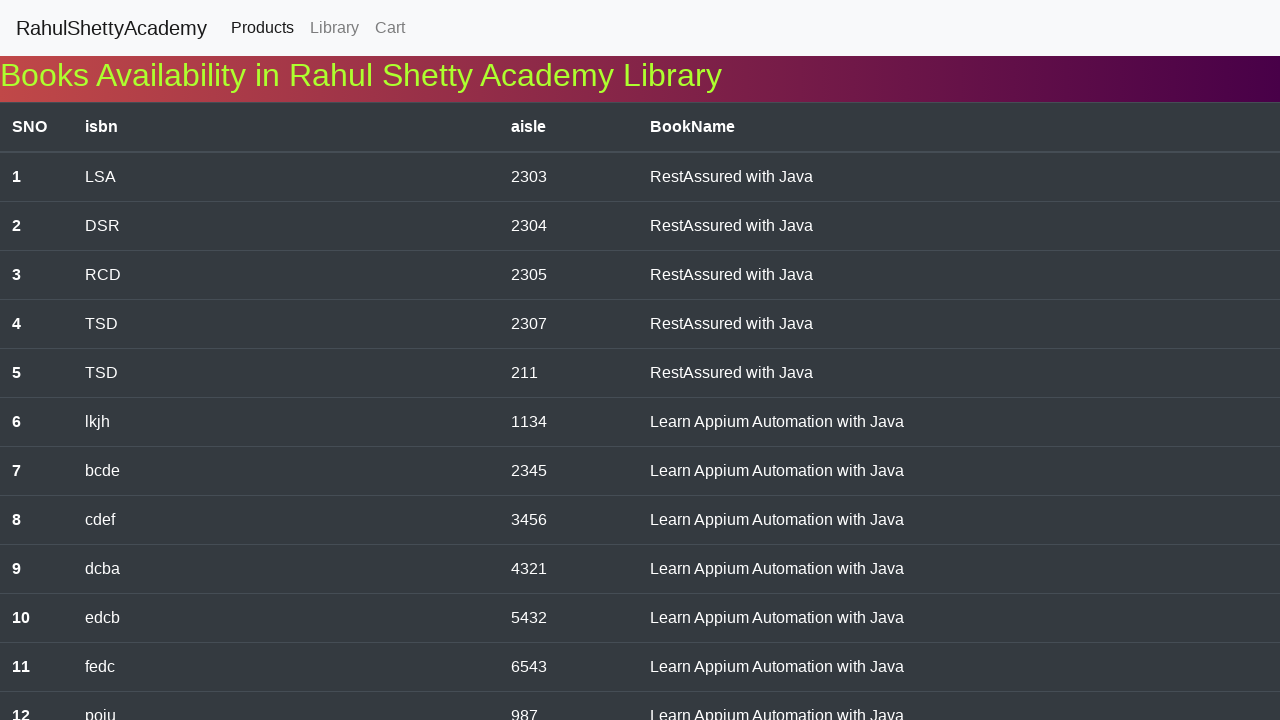

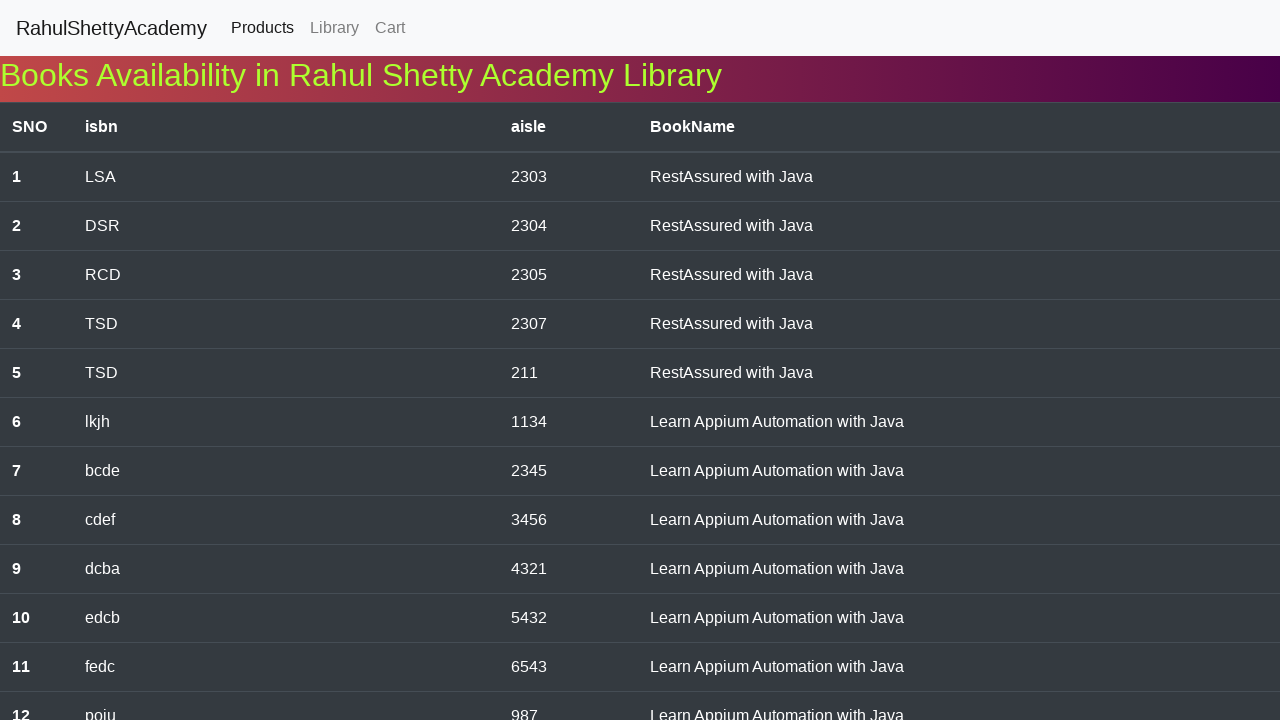